Tests right-click context menu functionality by performing a right-click on a designated area, verifying the alert message, dismissing the alert, clicking a link that opens in a new tab, and verifying the content on the new page.

Starting URL: https://the-internet.herokuapp.com/context_menu

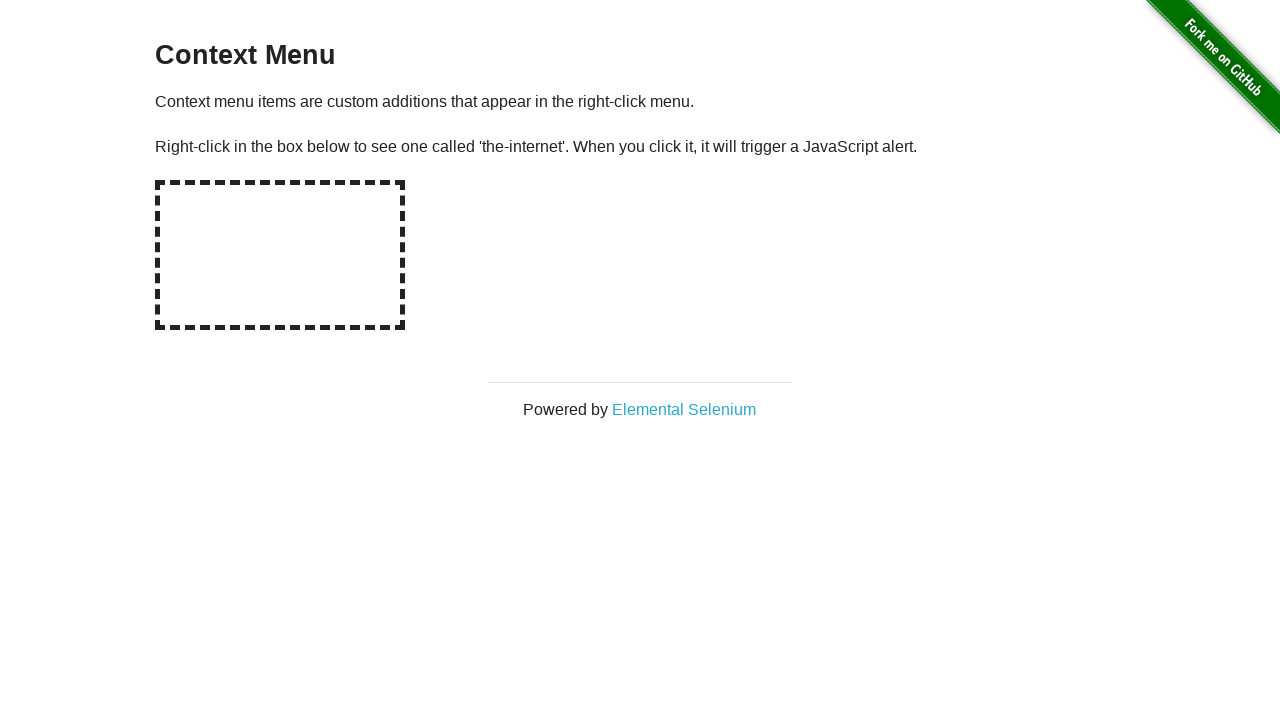

Right-clicked on the hot-spot area to open context menu at (280, 255) on #hot-spot
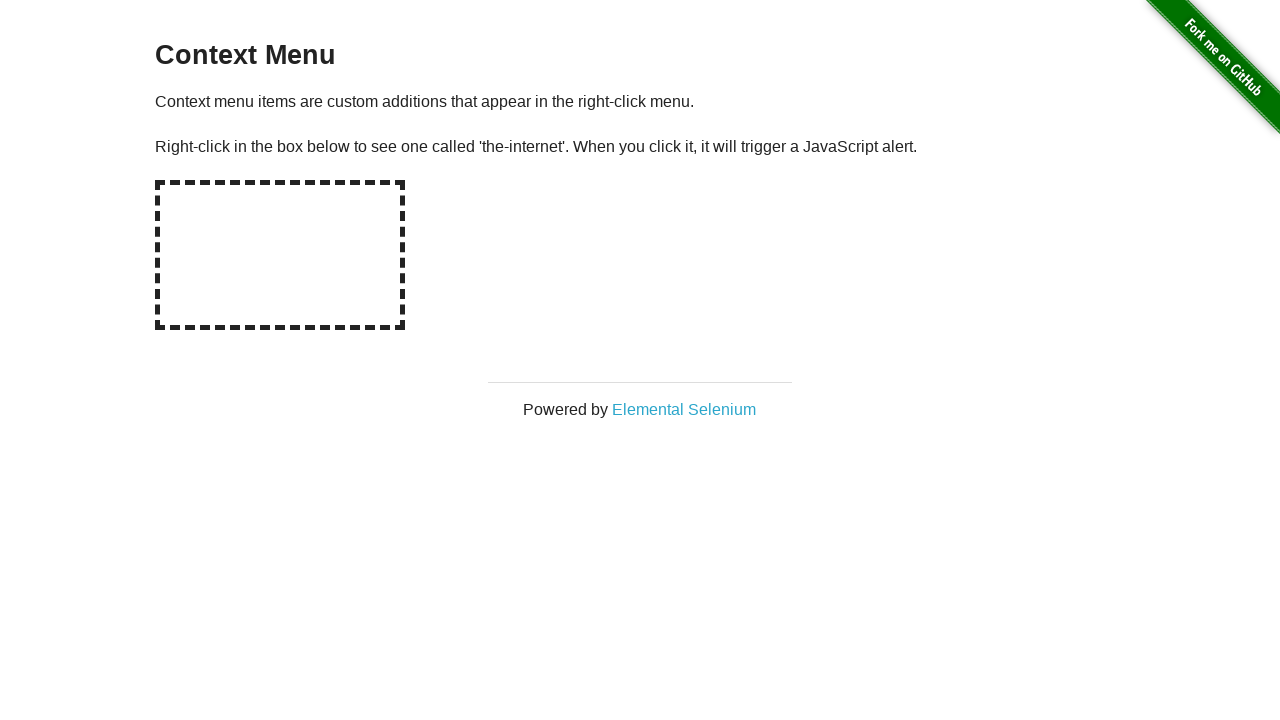

Registered dialog handler to capture and accept alert messages
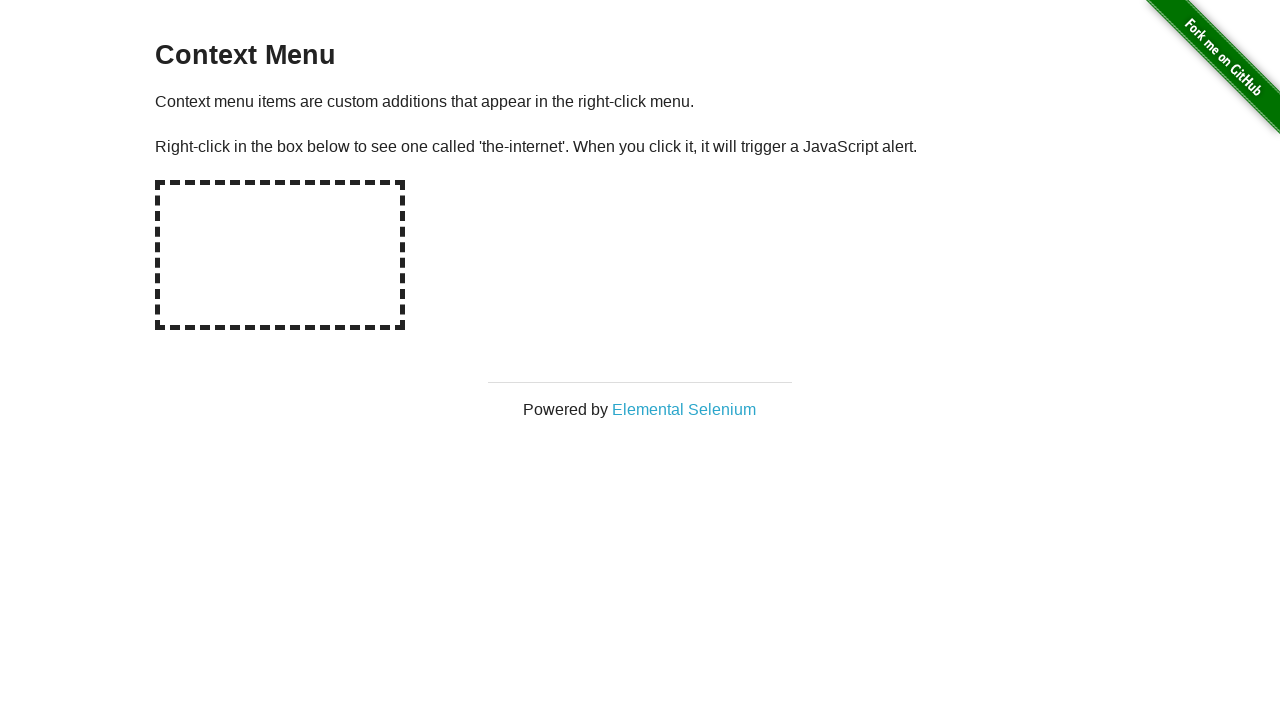

Right-clicked on hot-spot again to trigger alert dialog at (280, 255) on #hot-spot
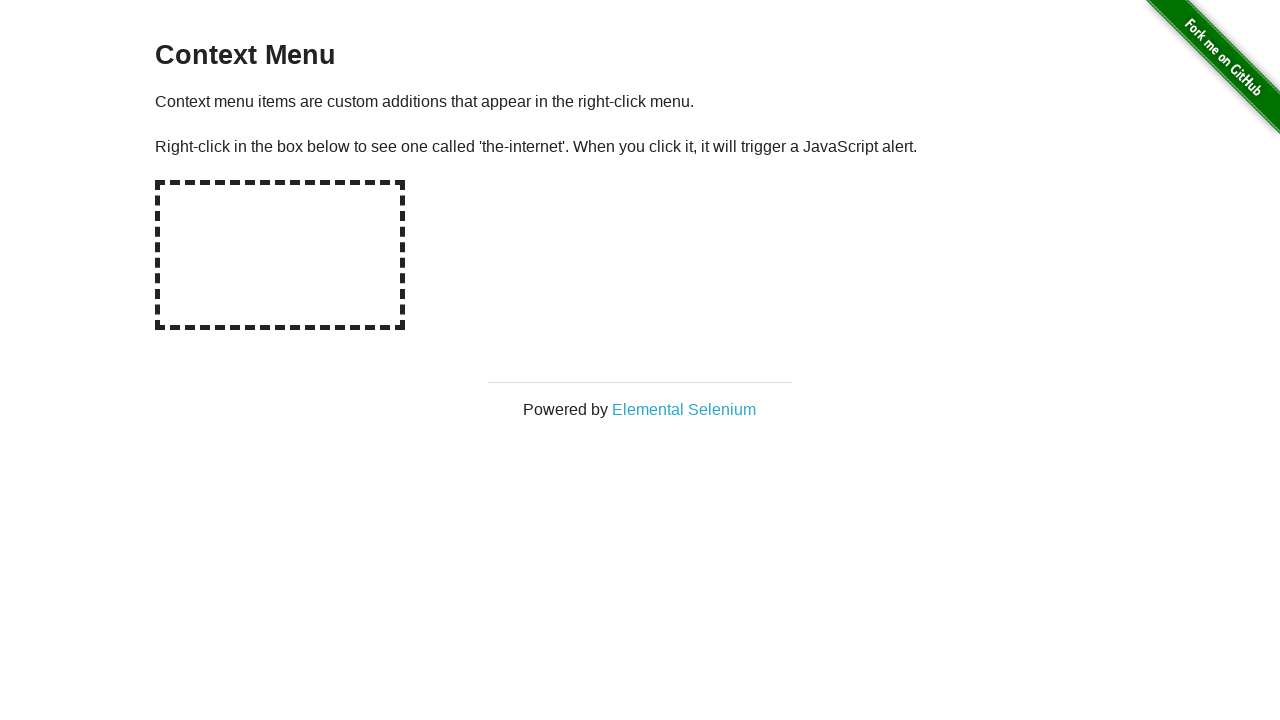

Waited for dialog to be processed and accepted
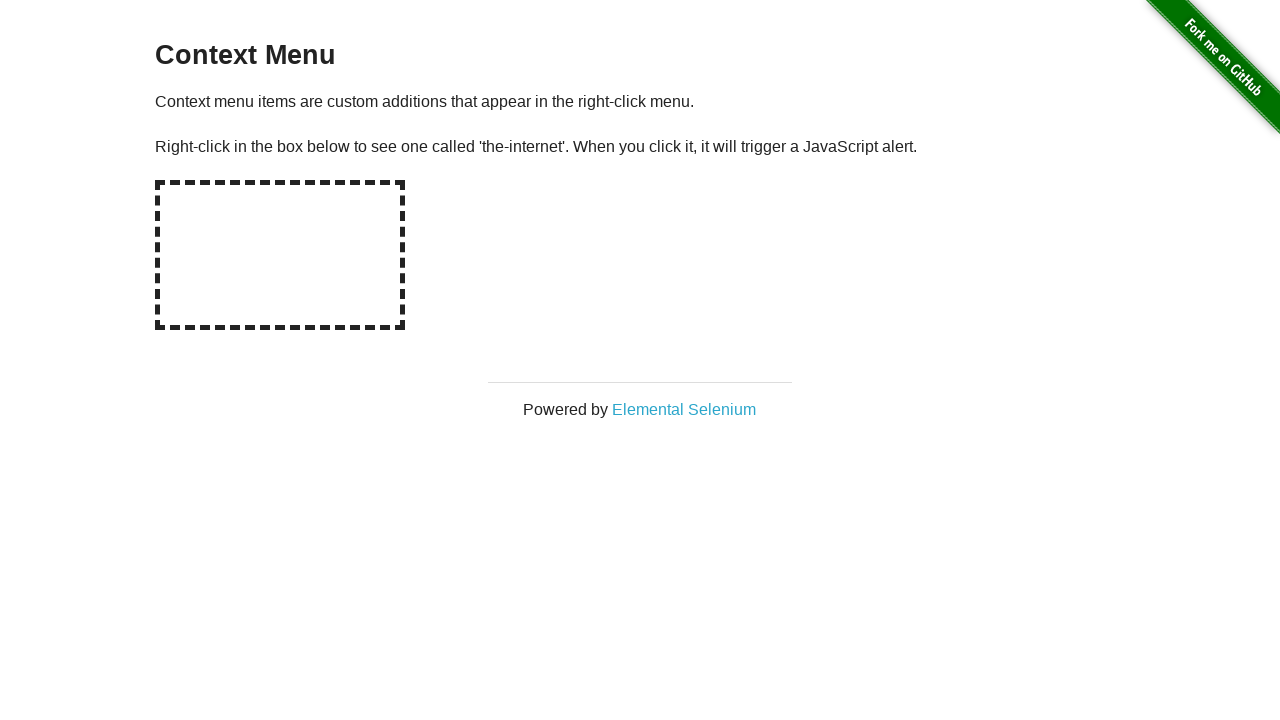

Clicked on 'Elemental Selenium' link which opens in a new tab at (684, 409) on text=Elemental Selenium
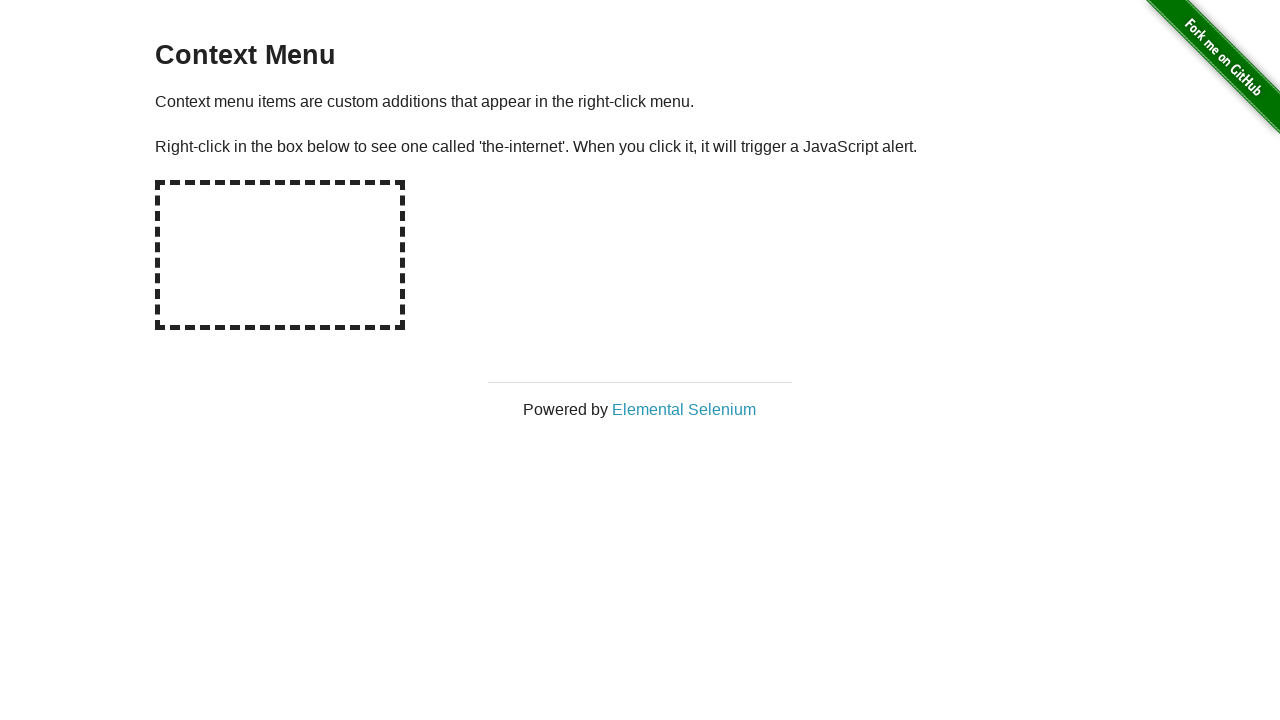

New tab opened and page finished loading
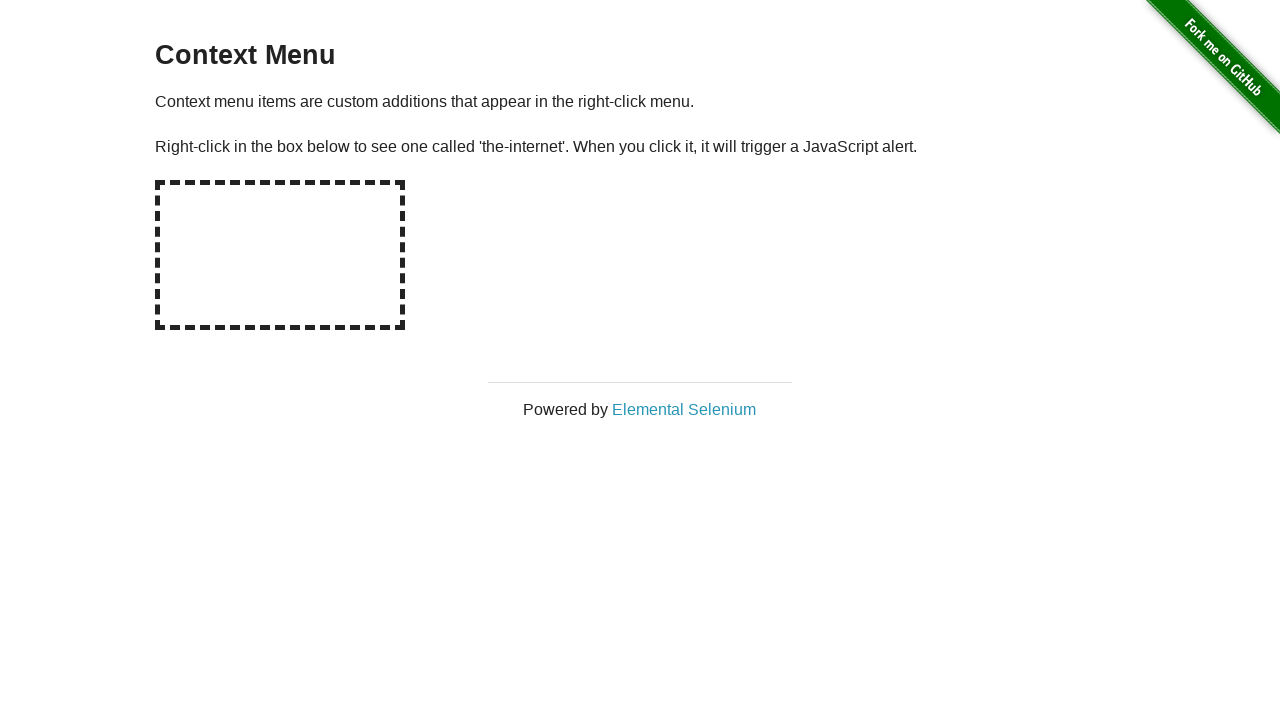

Located and verified h1 element on the new page
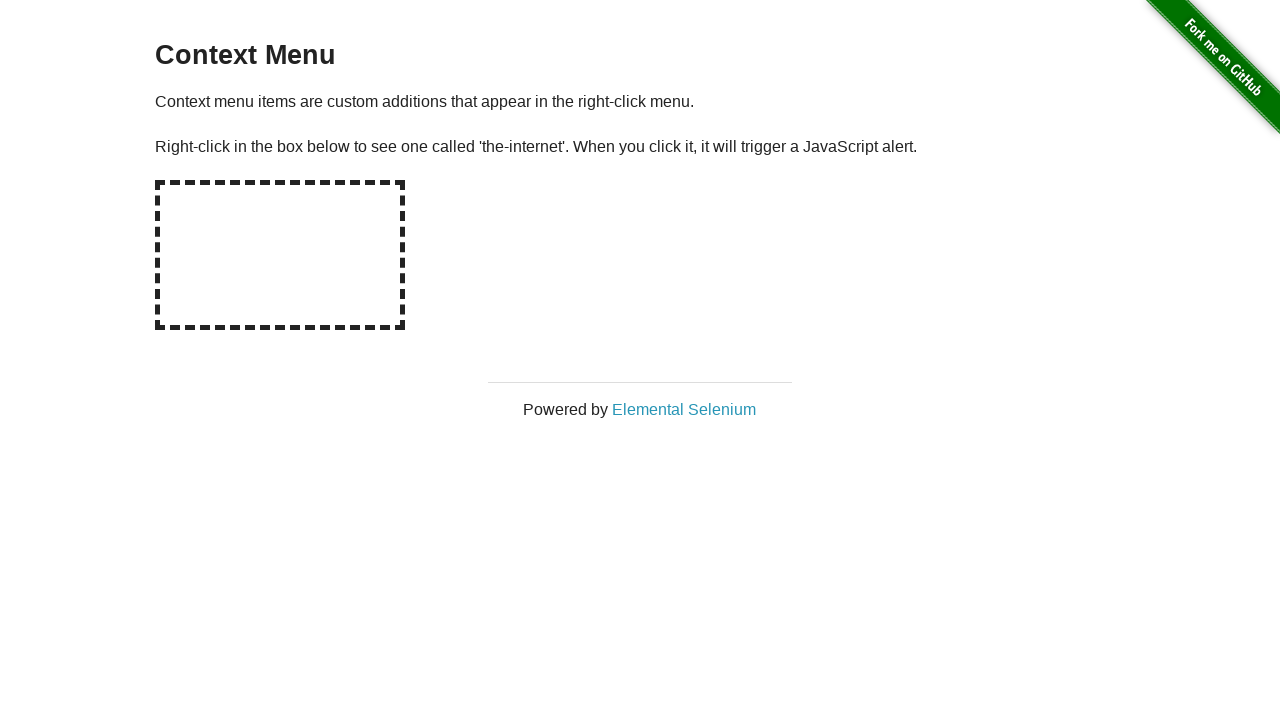

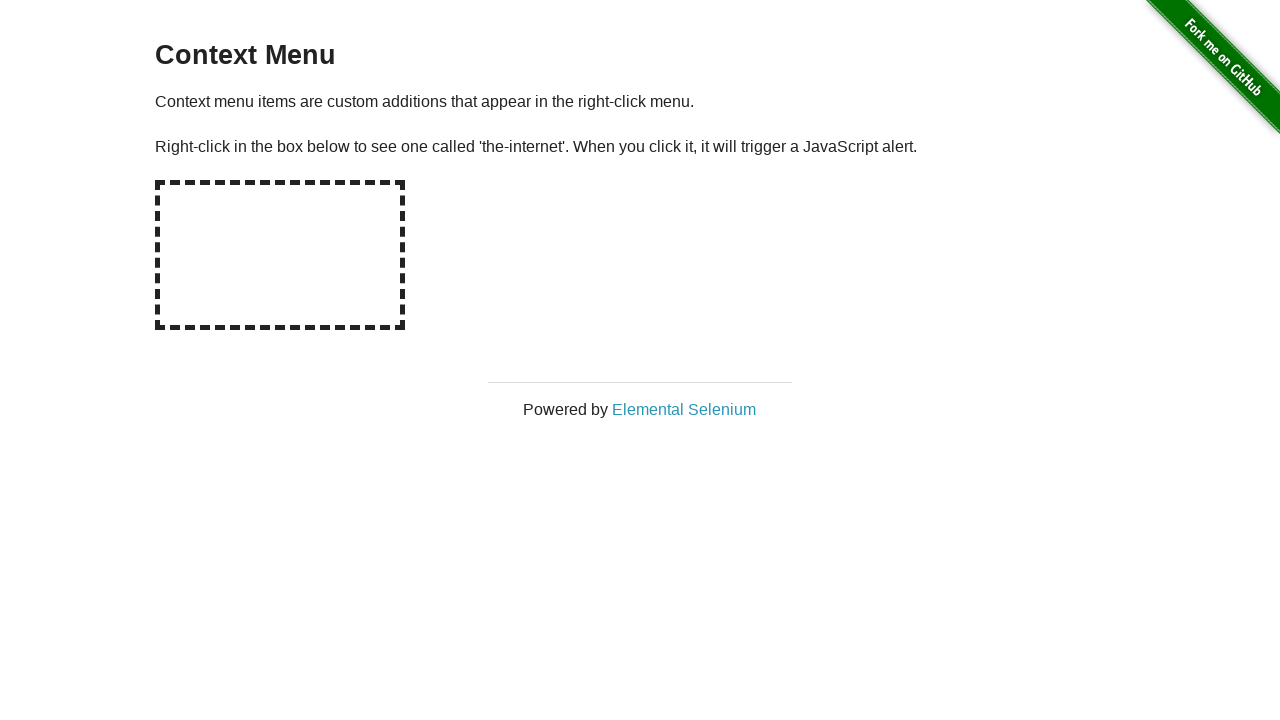